Tests window handling by opening a new window, switching between parent and child windows, and verifying text content in each window

Starting URL: https://the-internet.herokuapp.com/windows

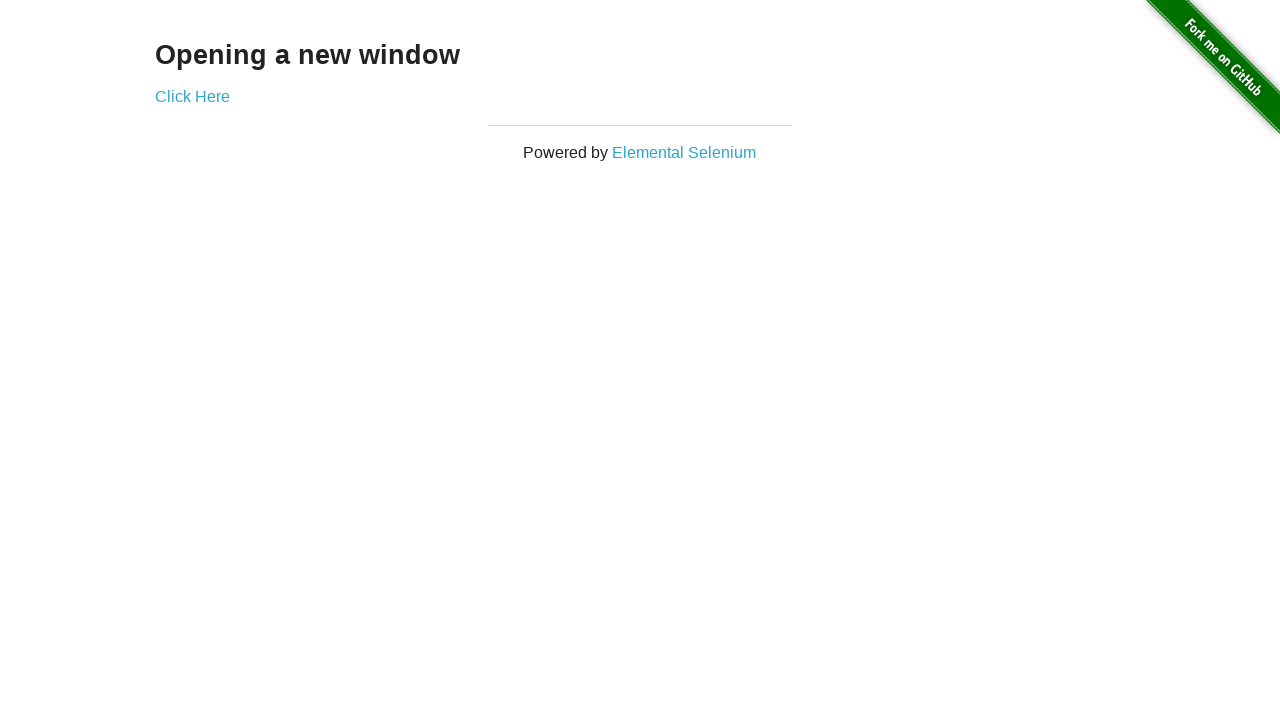

Clicked link to open new window and captured new page object at (192, 96) on a[href='/windows/new']
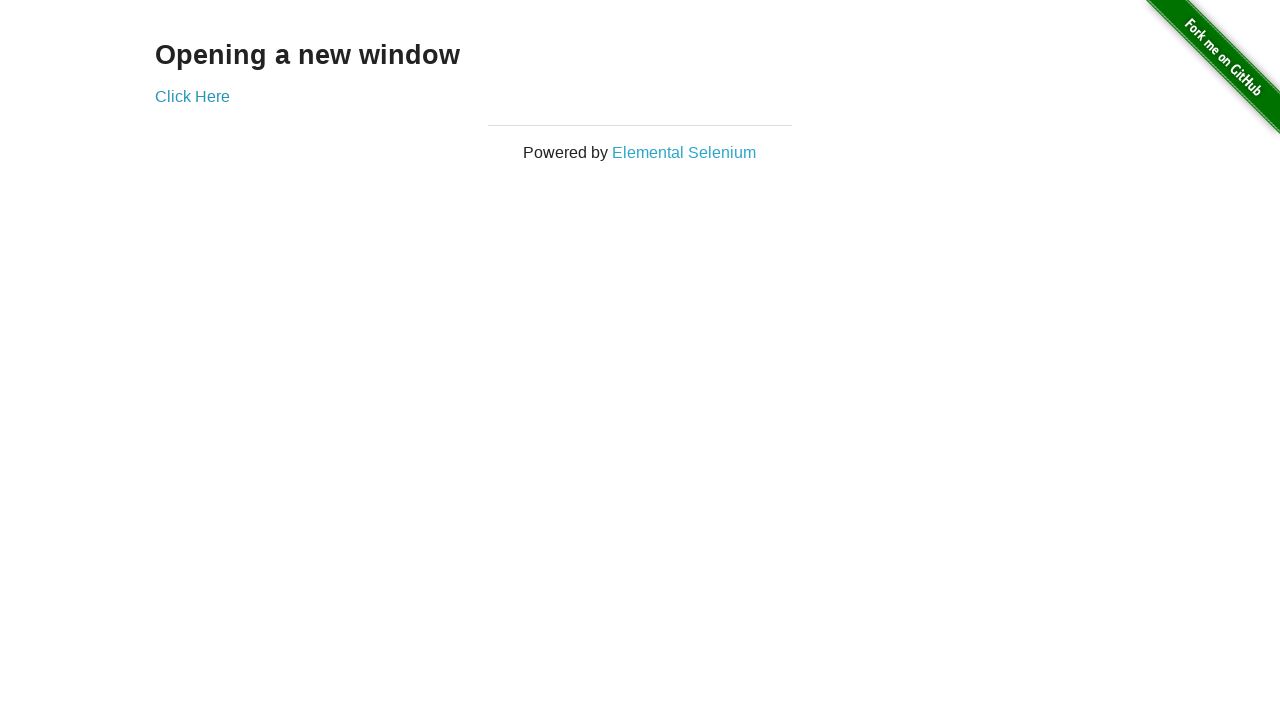

Retrieved text from new window: 'New Window'
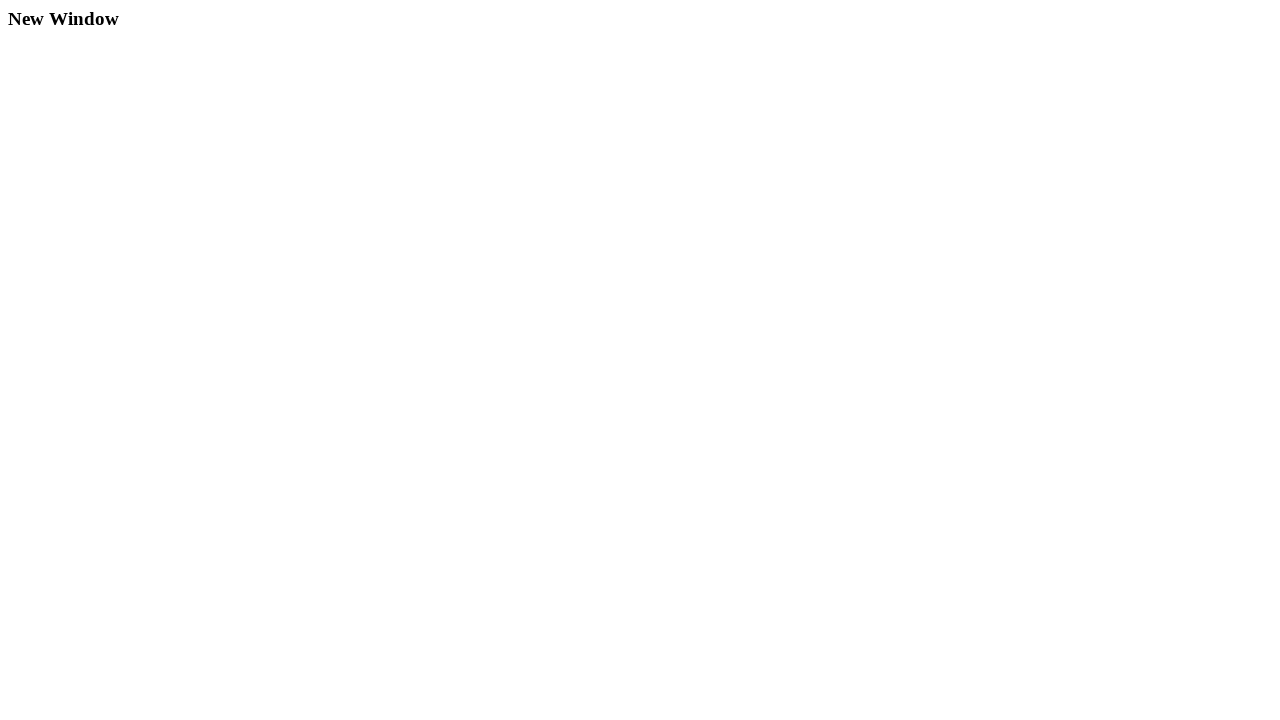

Retrieved text from original window: 'Opening a new window'
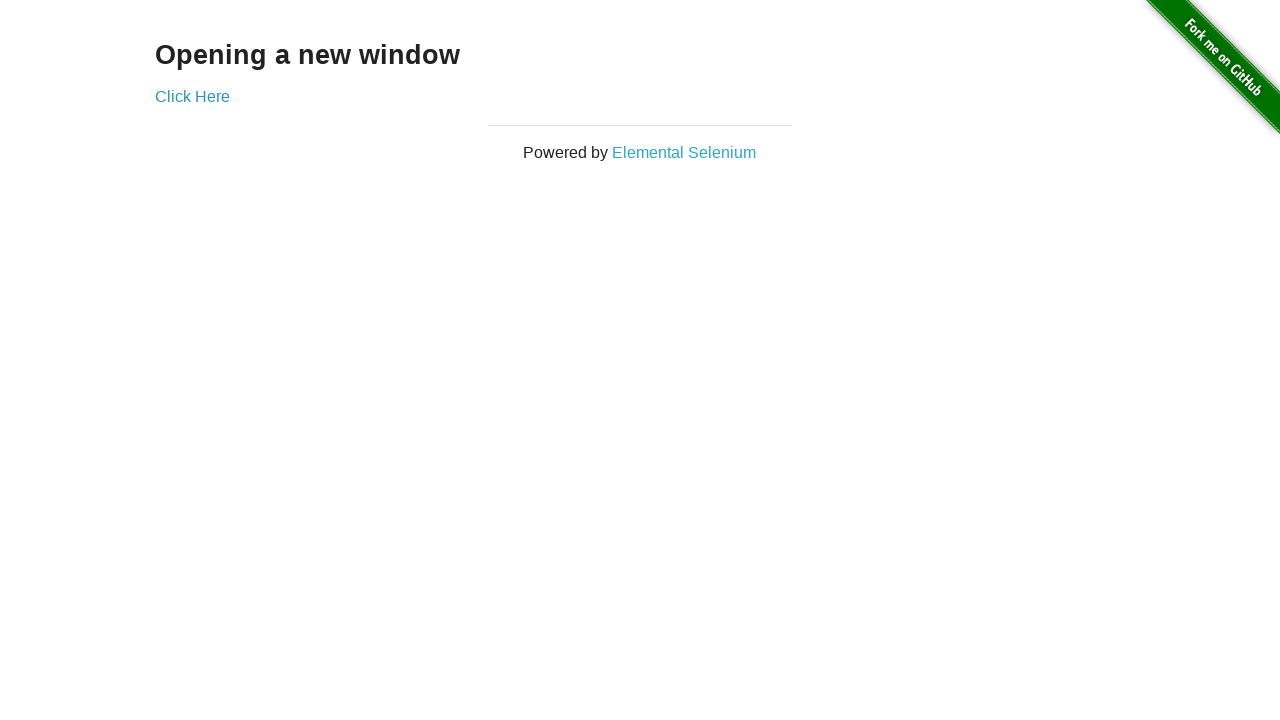

Closed new window and returned to parent window
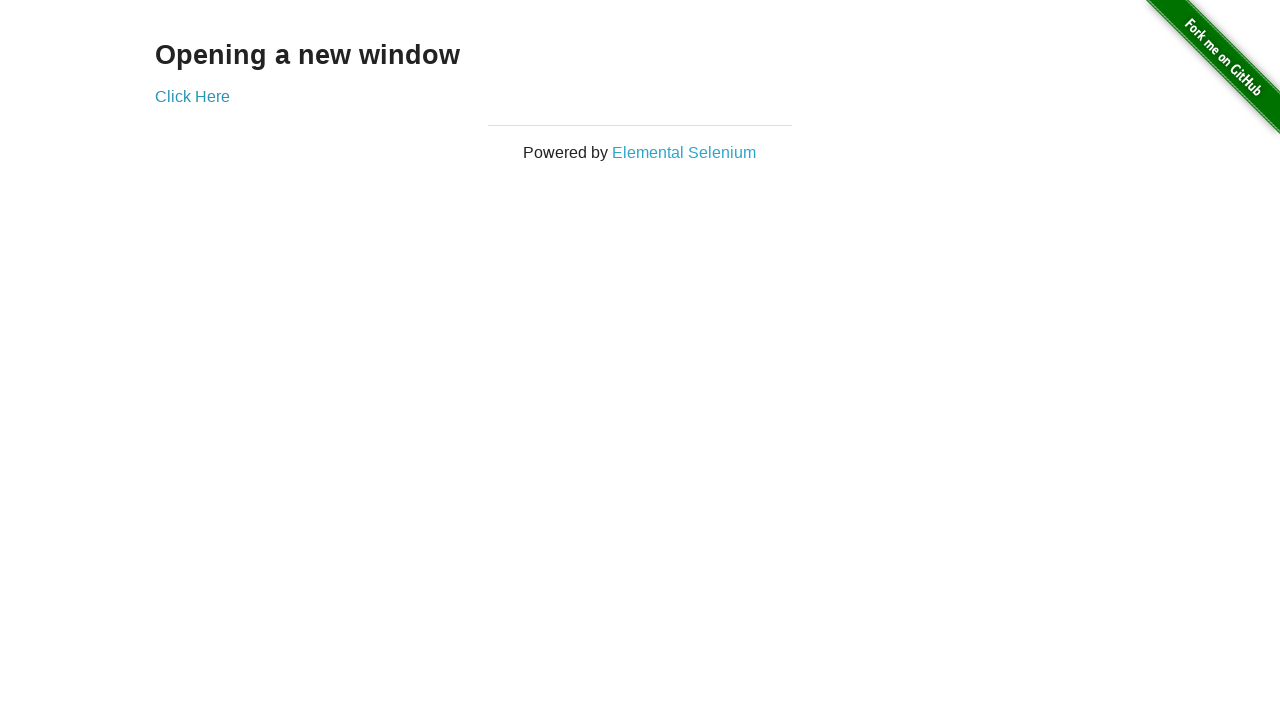

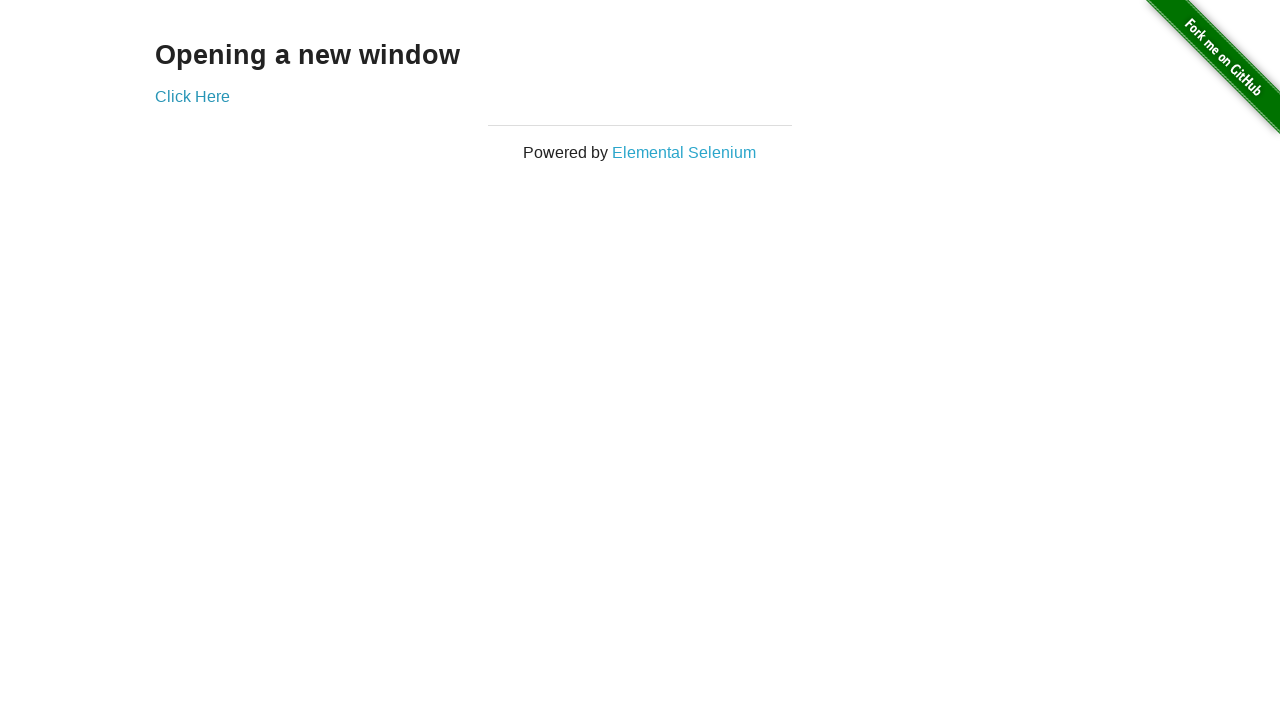